Tests dropdown selection functionality by selecting options using index, value, and visible text methods, then verifies dropdown contents and selected options.

Starting URL: https://the-internet.herokuapp.com/dropdown

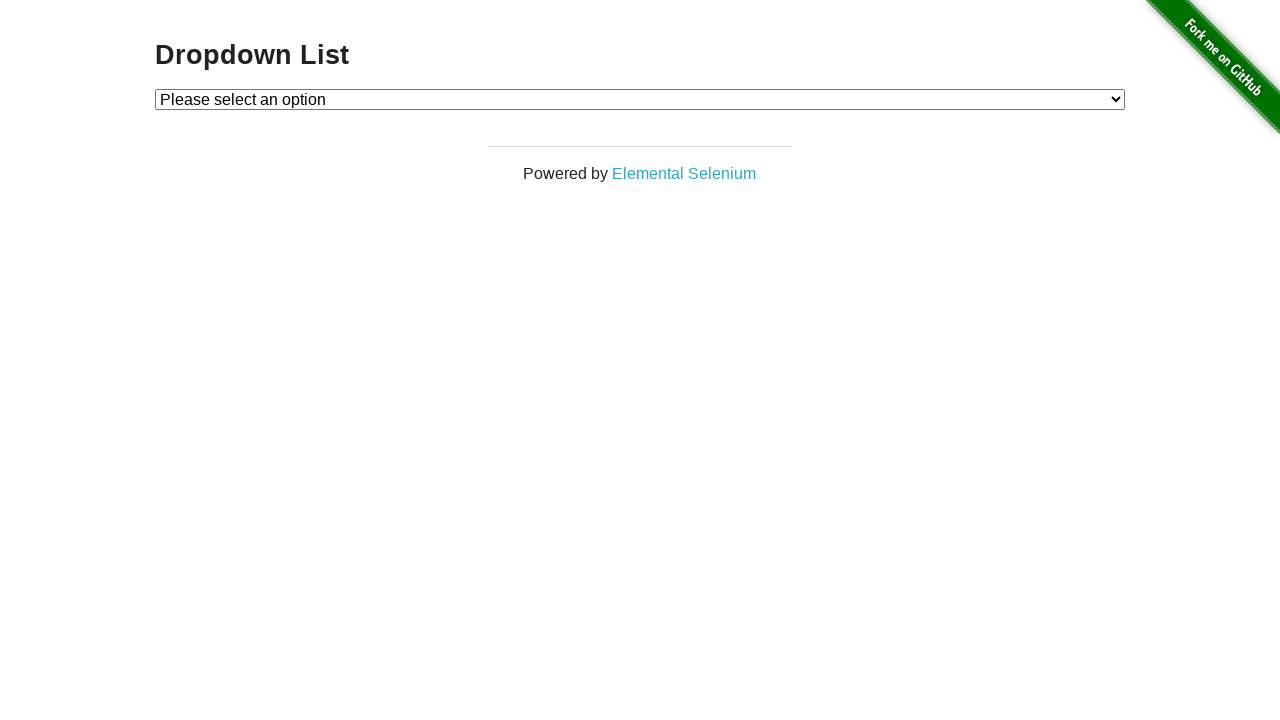

Located dropdown element with ID 'dropdown'
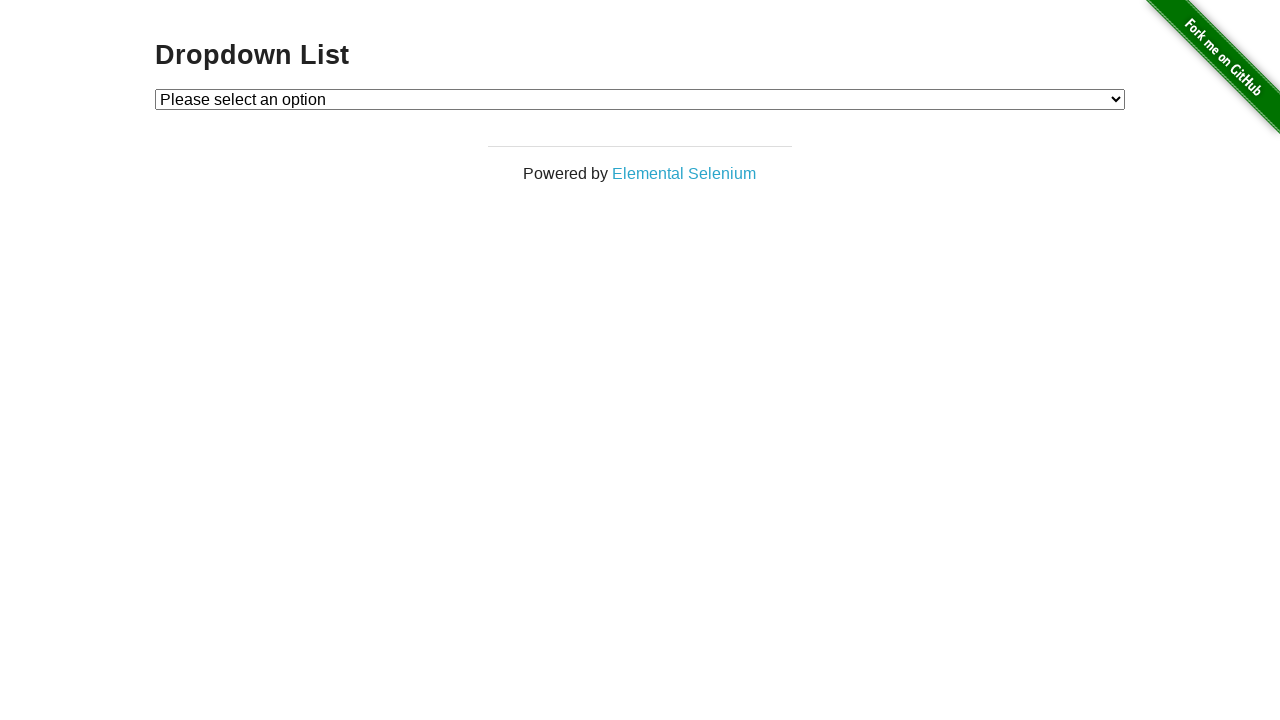

Selected Option 1 using index 1 on #dropdown
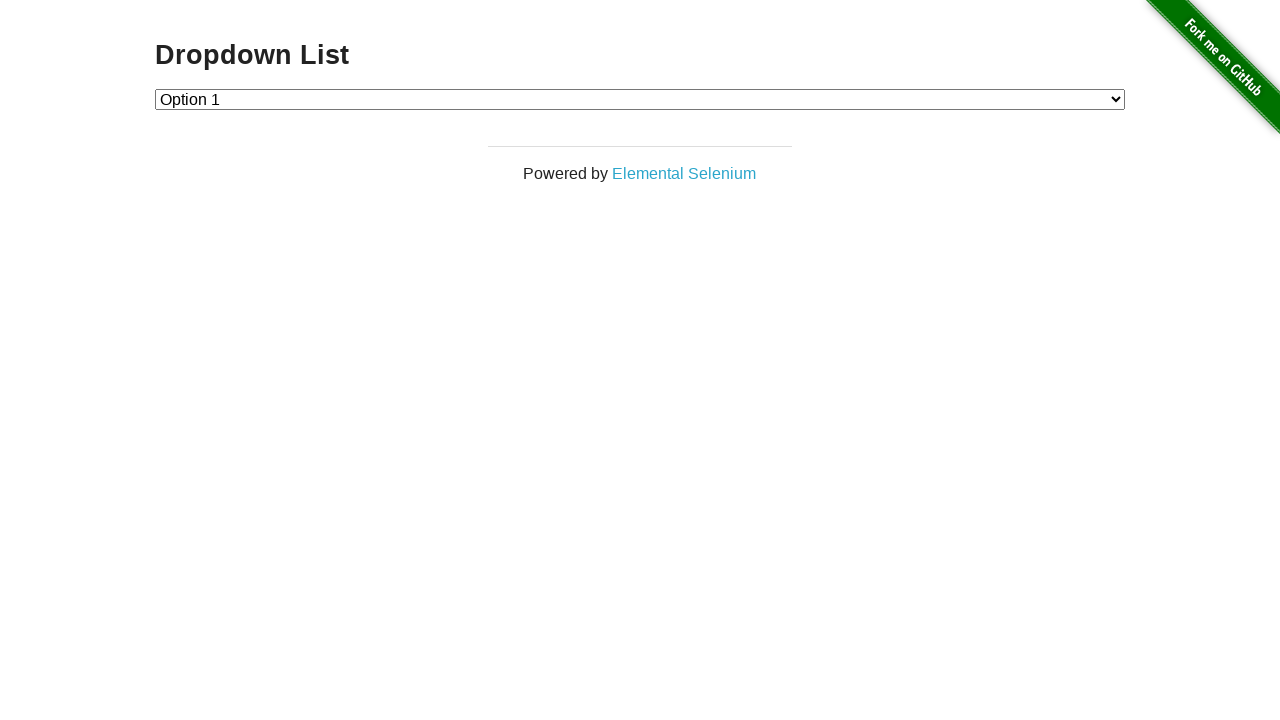

Selected Option 2 by value '2' on #dropdown
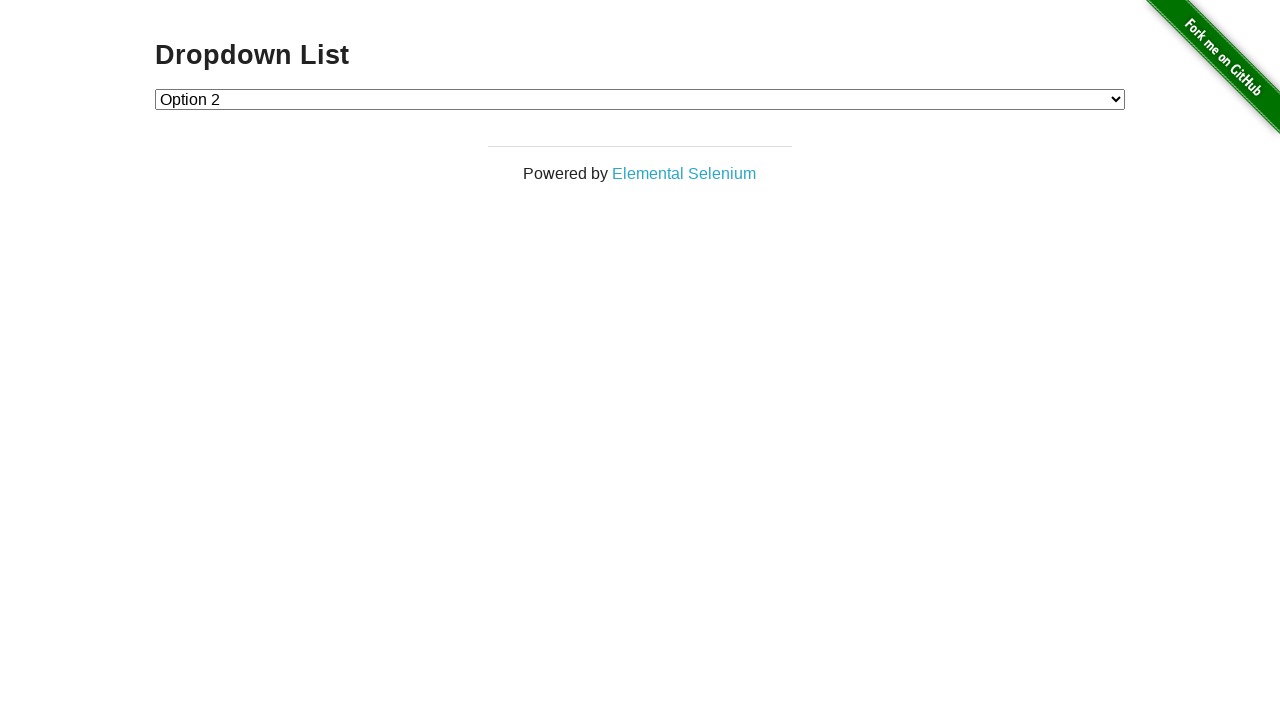

Selected Option 1 by visible text label on #dropdown
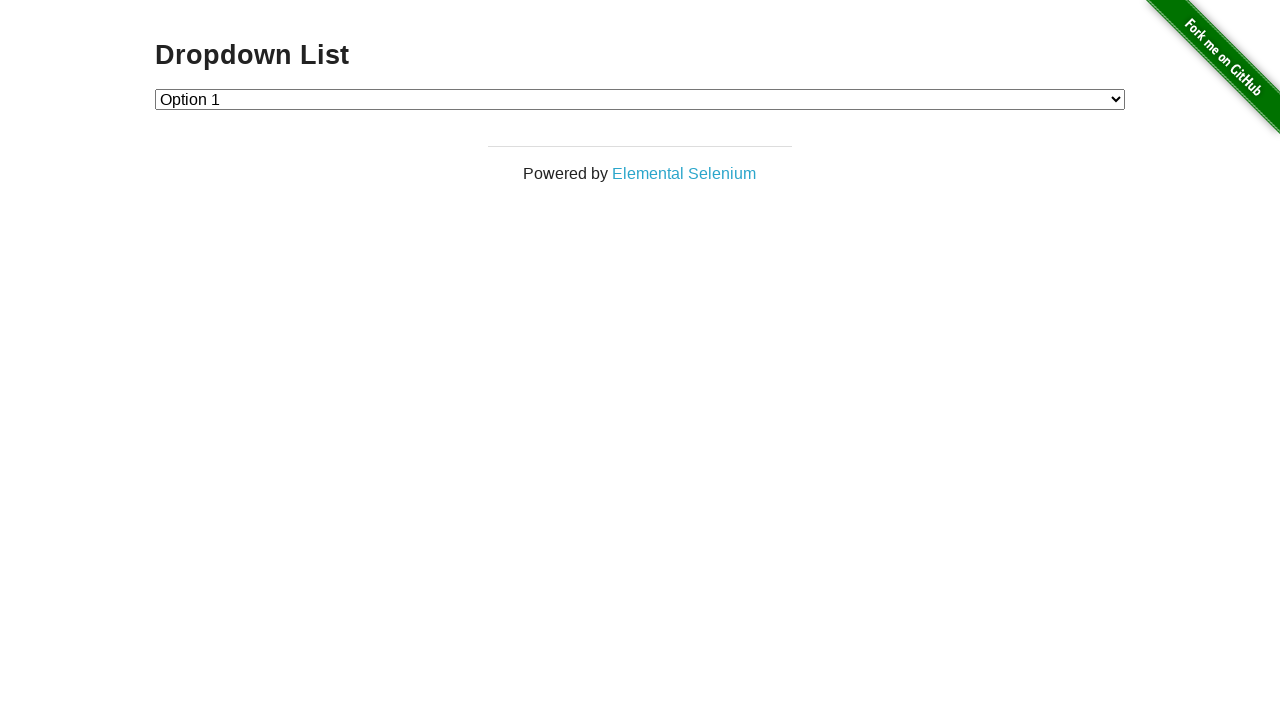

Retrieved all dropdown option elements
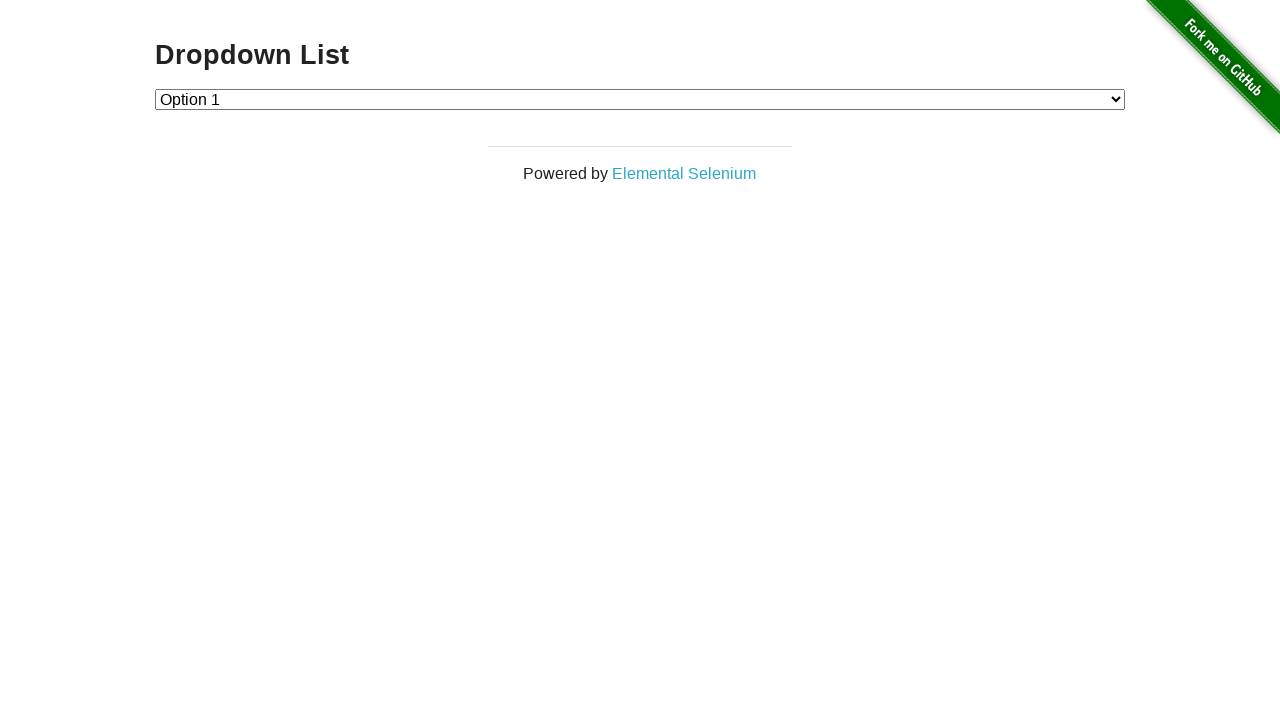

Retrieved all dropdown option text values
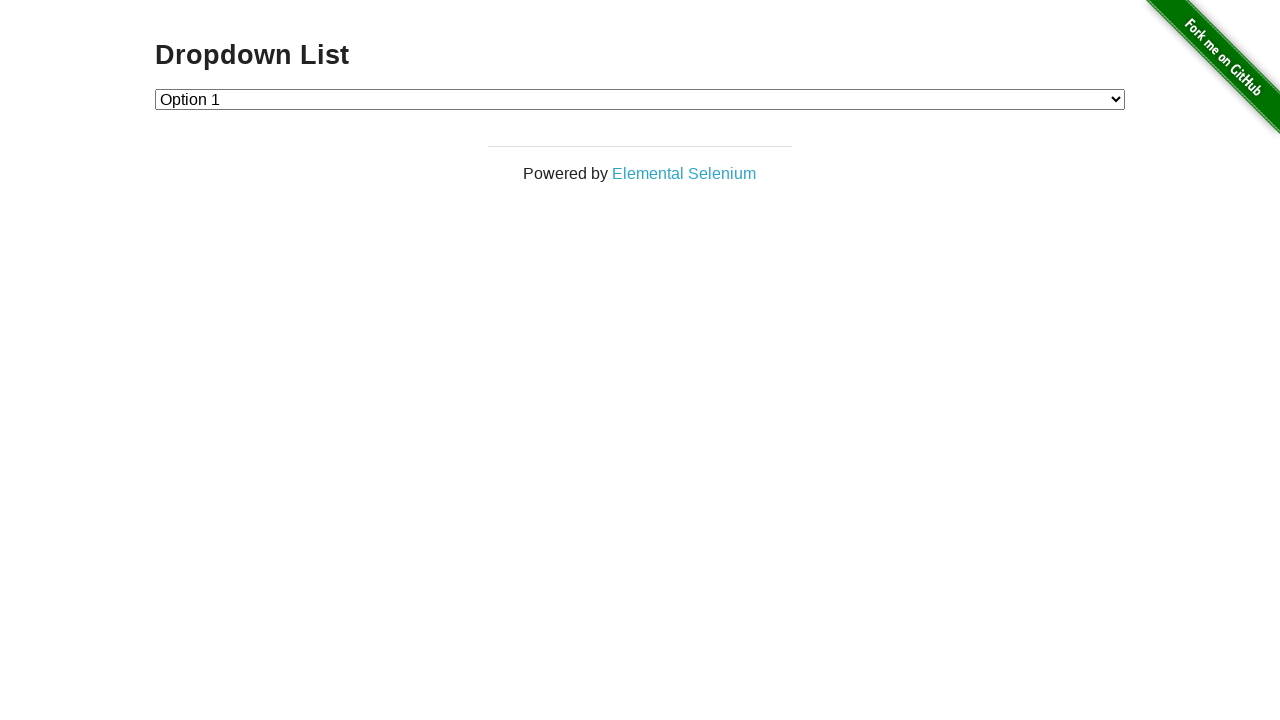

Verified that 'Option 2' exists in dropdown options
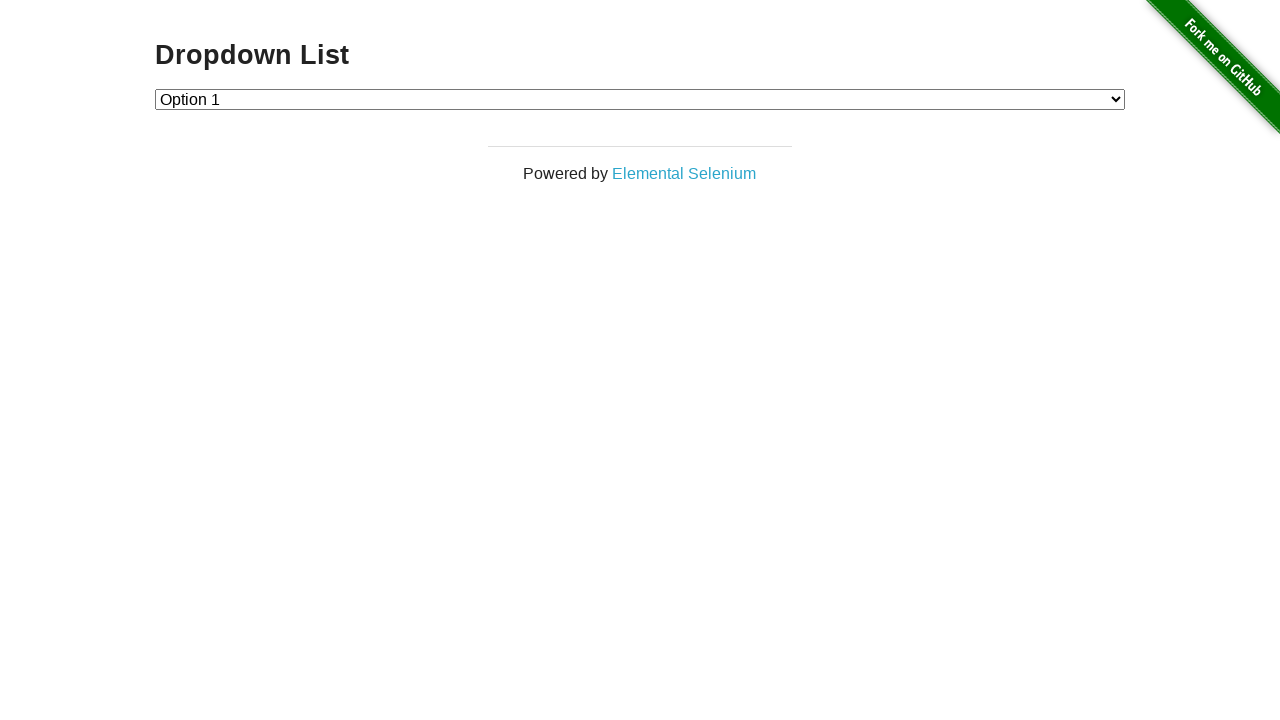

Retrieved current selected dropdown value
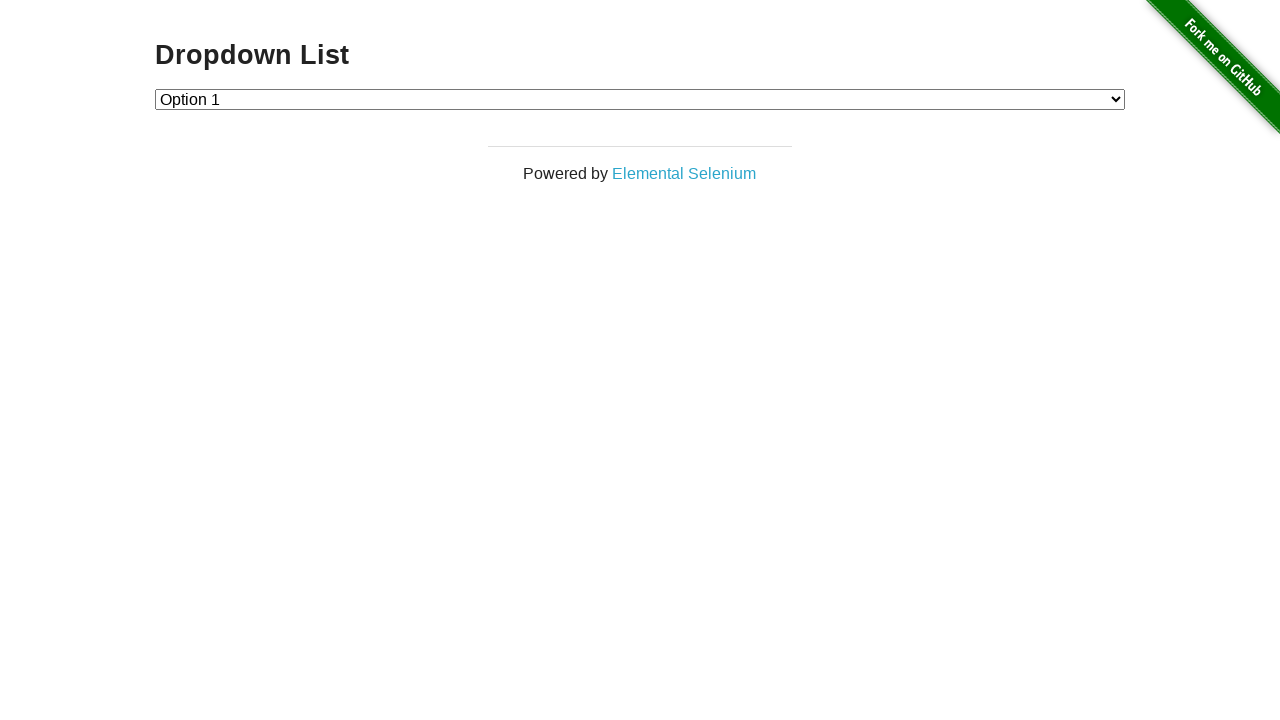

Located selected option element with value '1'
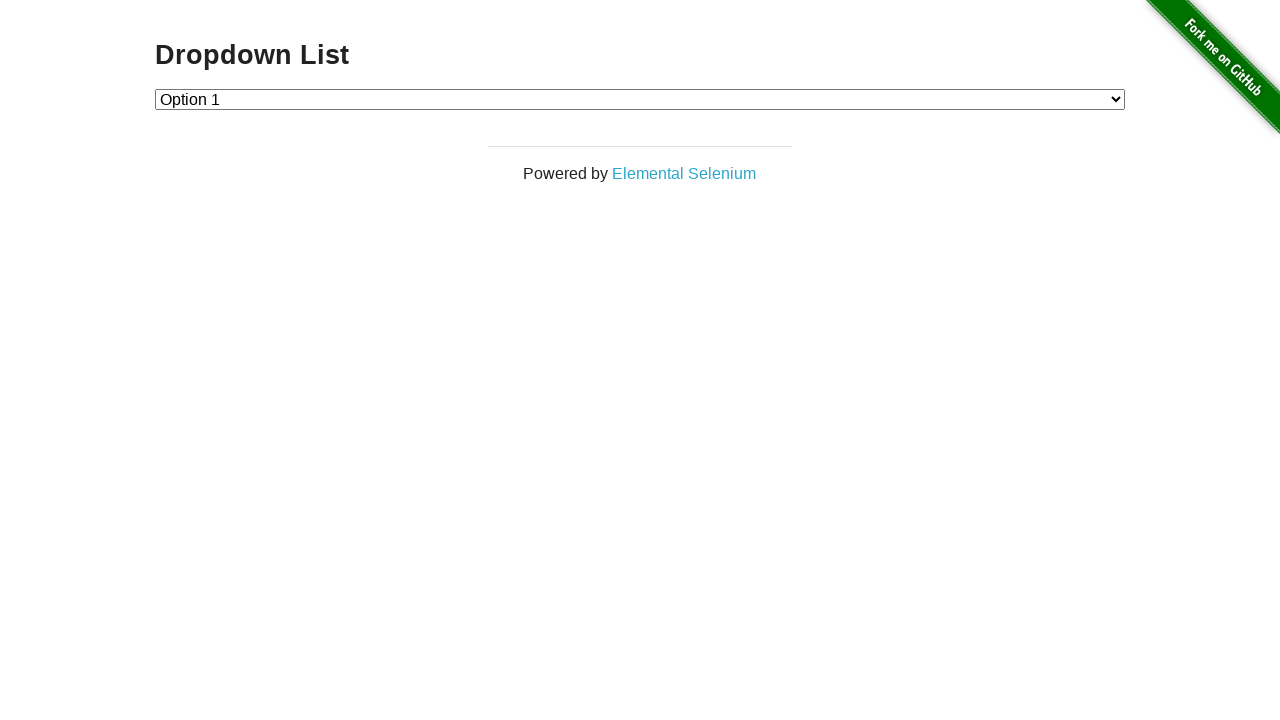

Verified dropdown size is 3 options
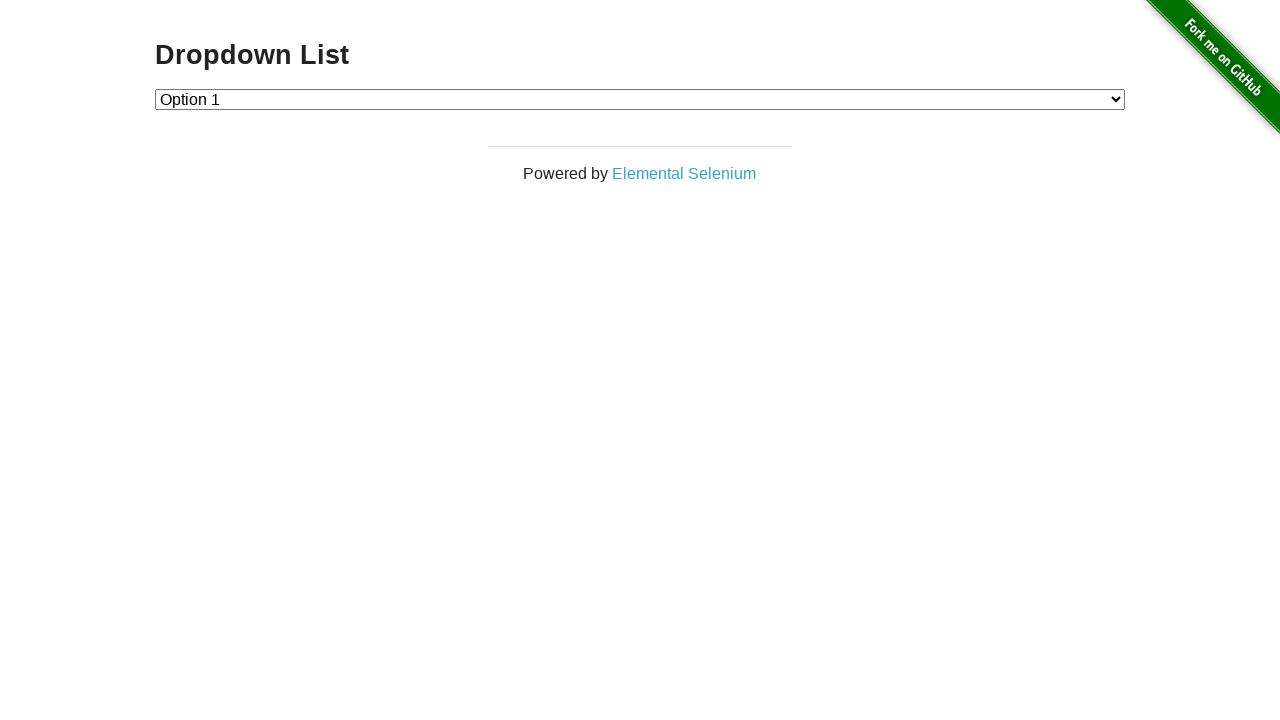

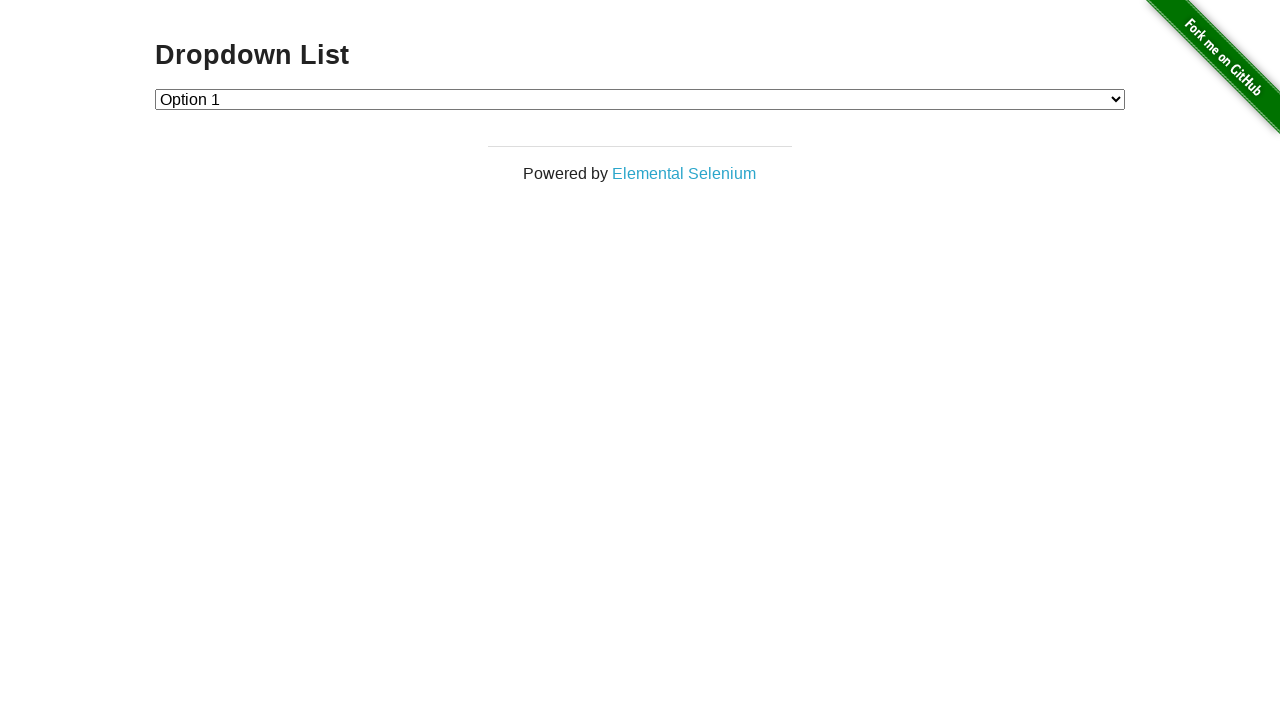